Tests various form elements including textbox, textarea, and radio button by checking if they are displayed and interacting with them

Starting URL: https://automationfc.github.io/basic-form/index.html

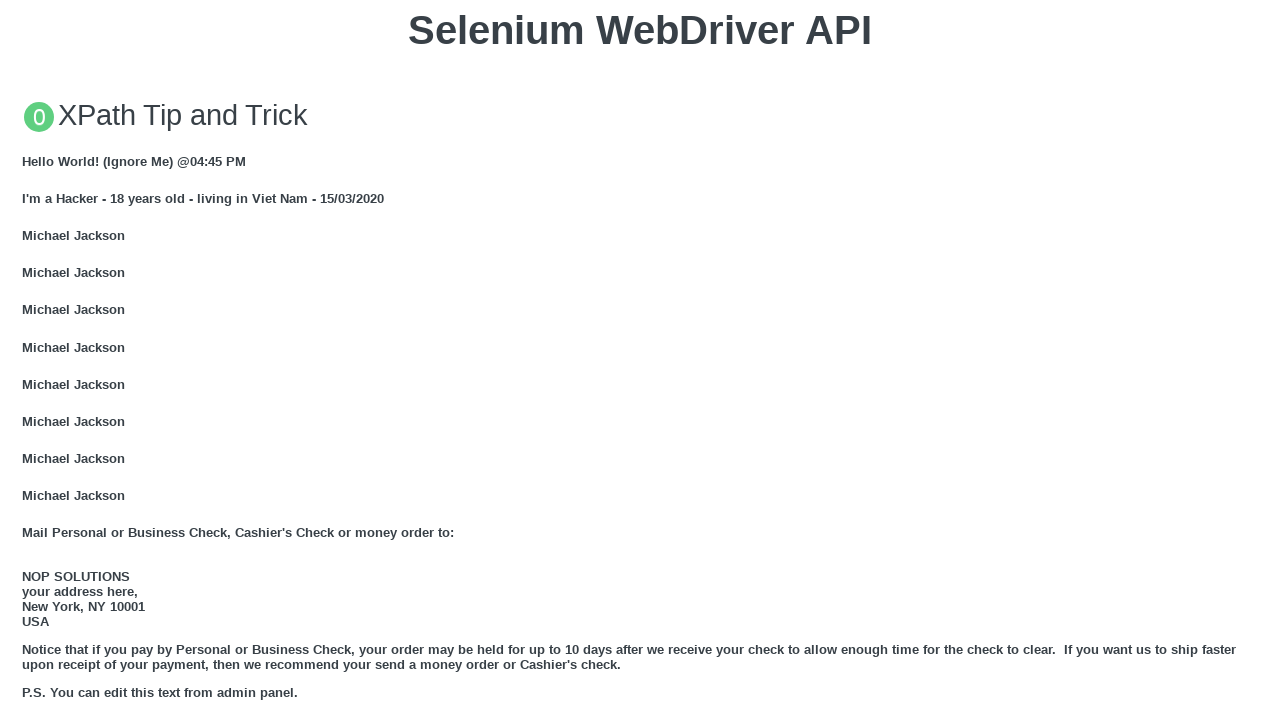

Checked if email textbox is visible
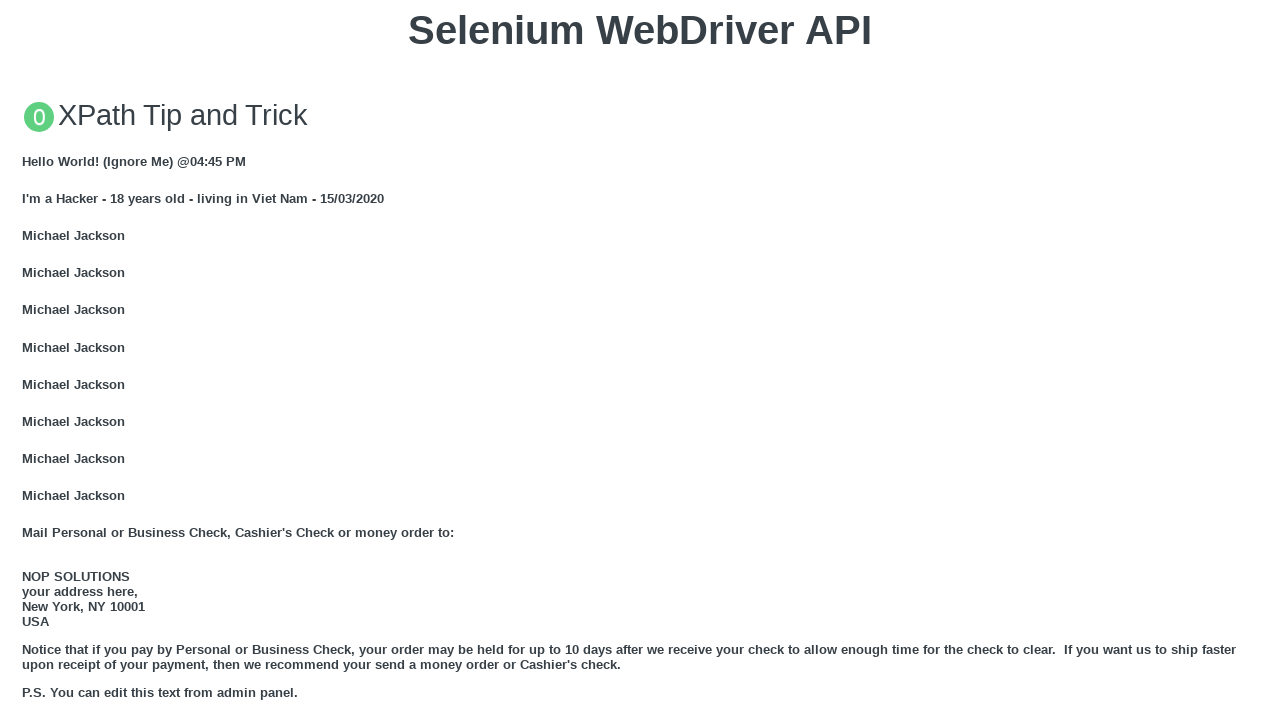

Filled email textbox with 'Selenium webdriver' on #mail
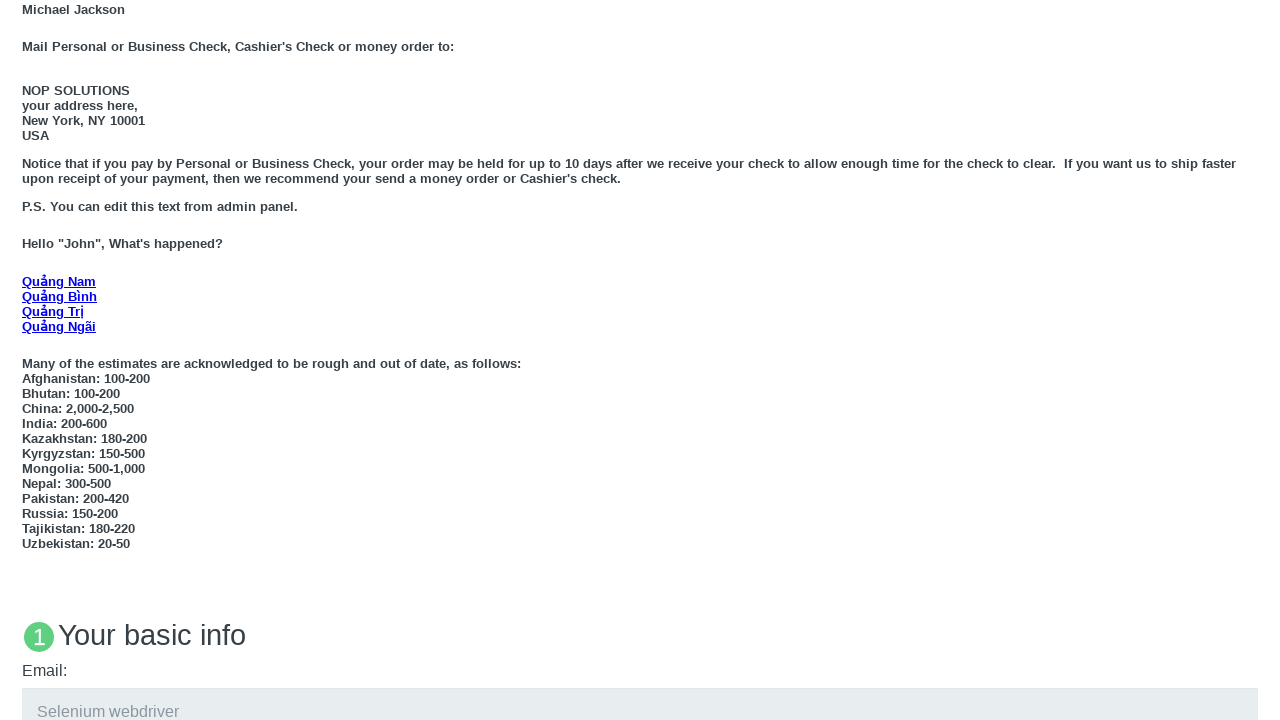

Checked if education textarea is visible
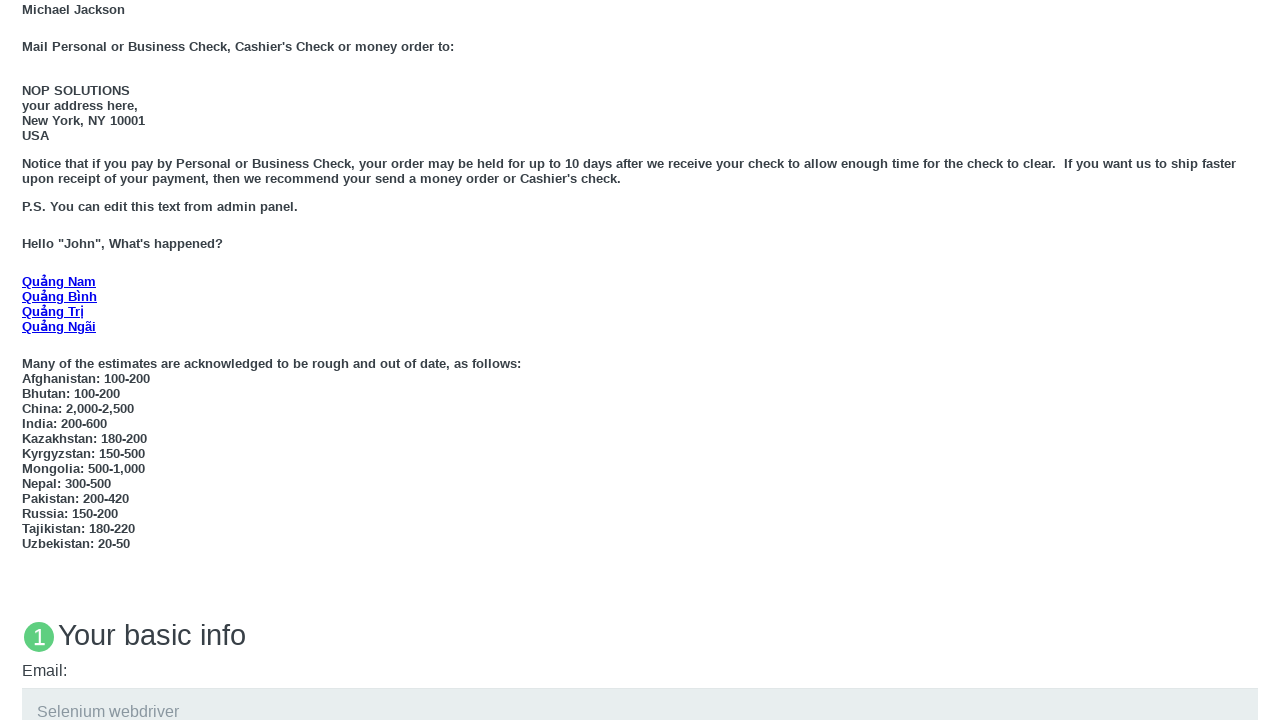

Filled education textarea with 'Selenium Grid' on #edu
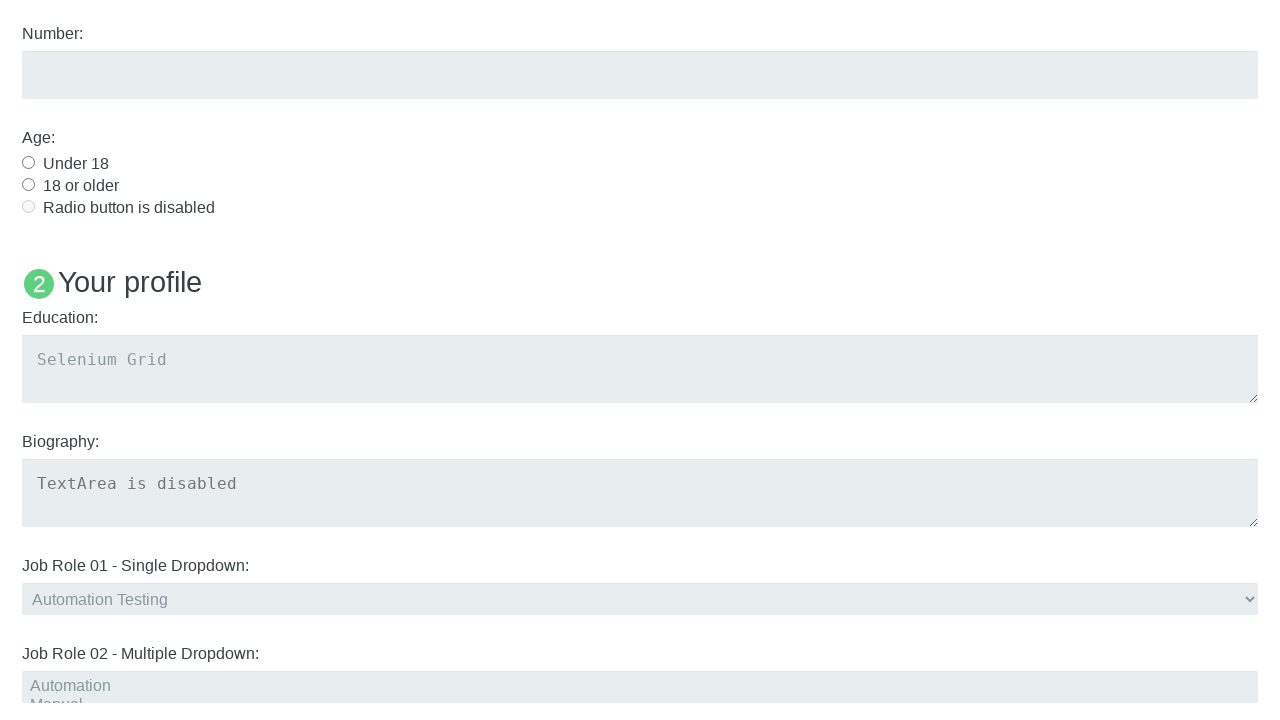

Checked if 'under 18' radio button is visible
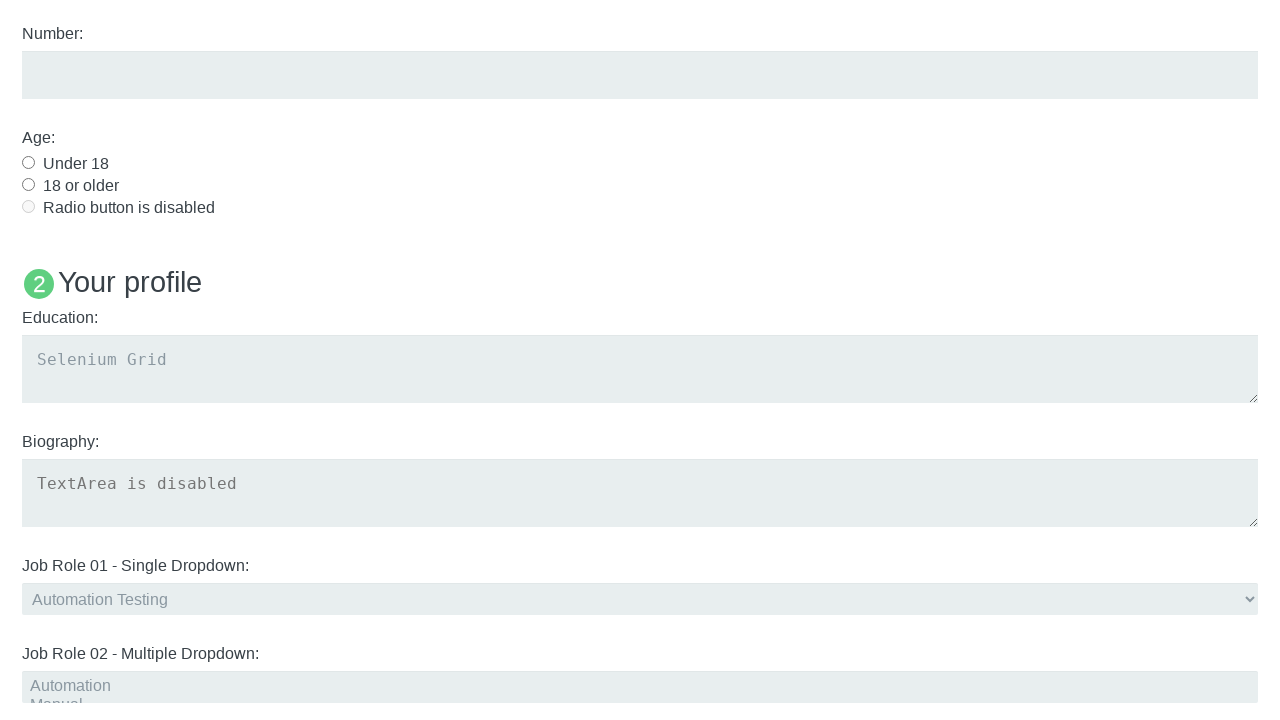

Clicked 'under 18' radio button at (28, 162) on #under_18
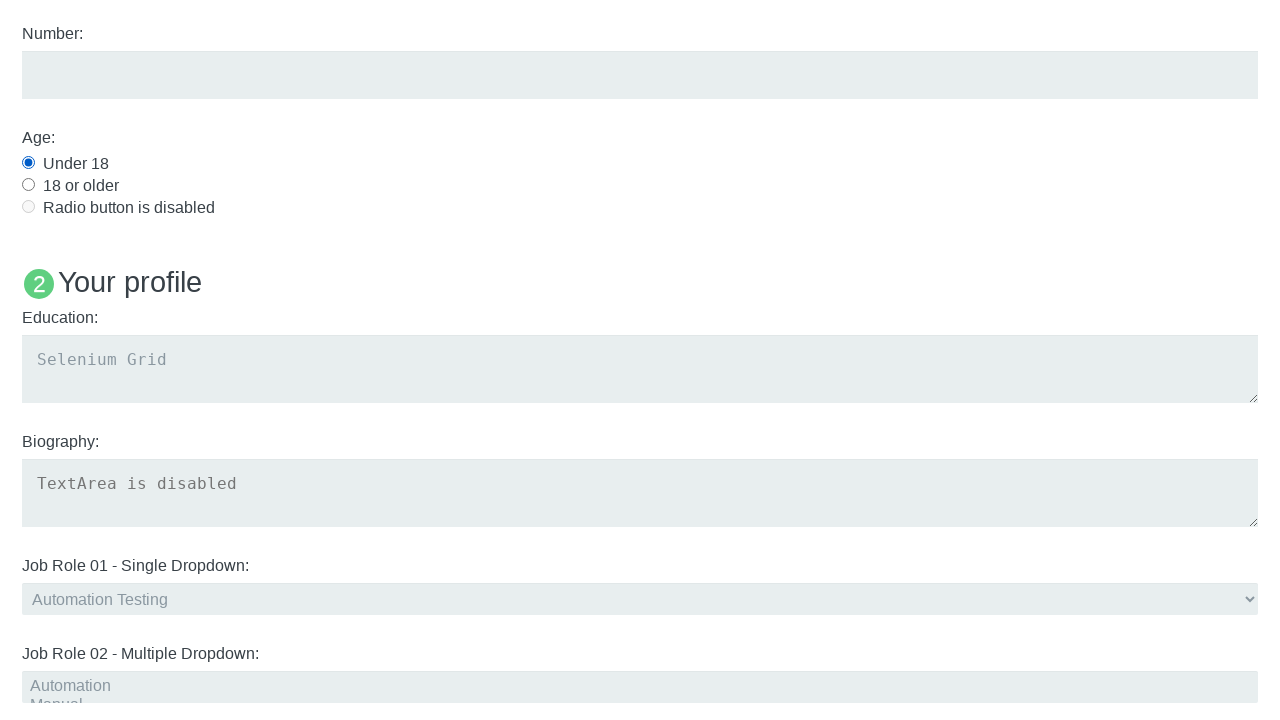

Verified 'Name: User5' text is visible
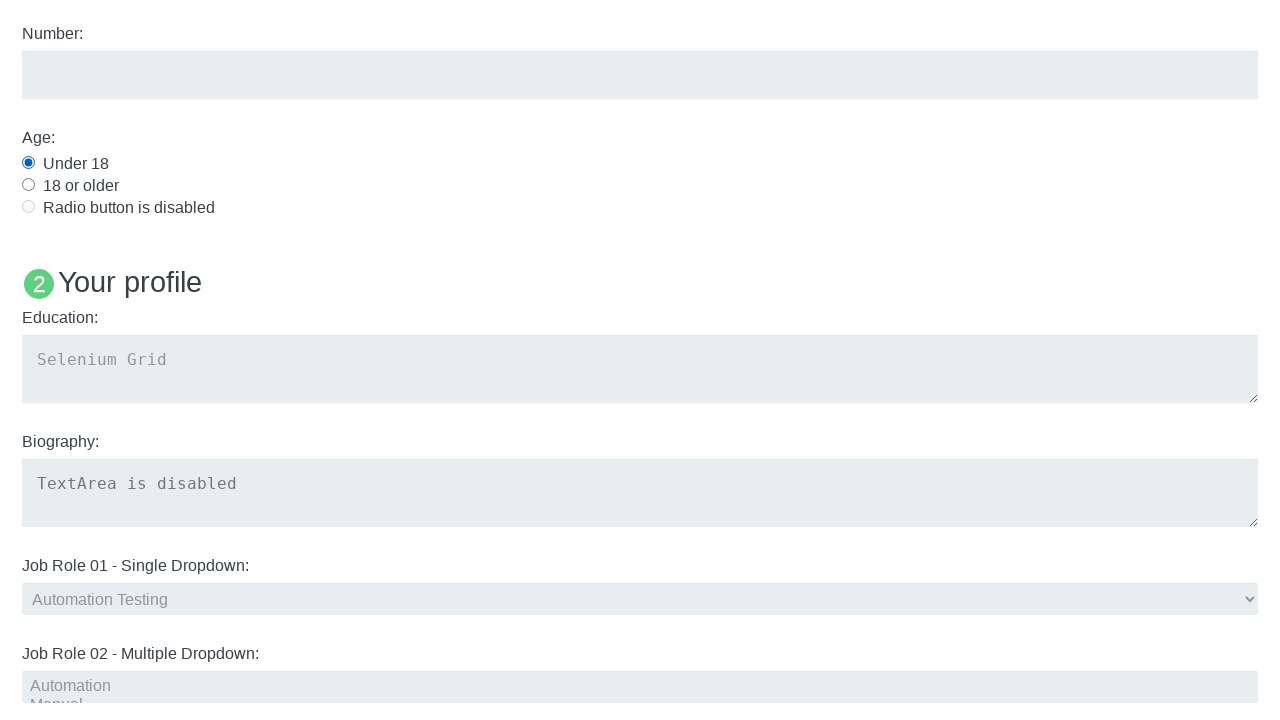

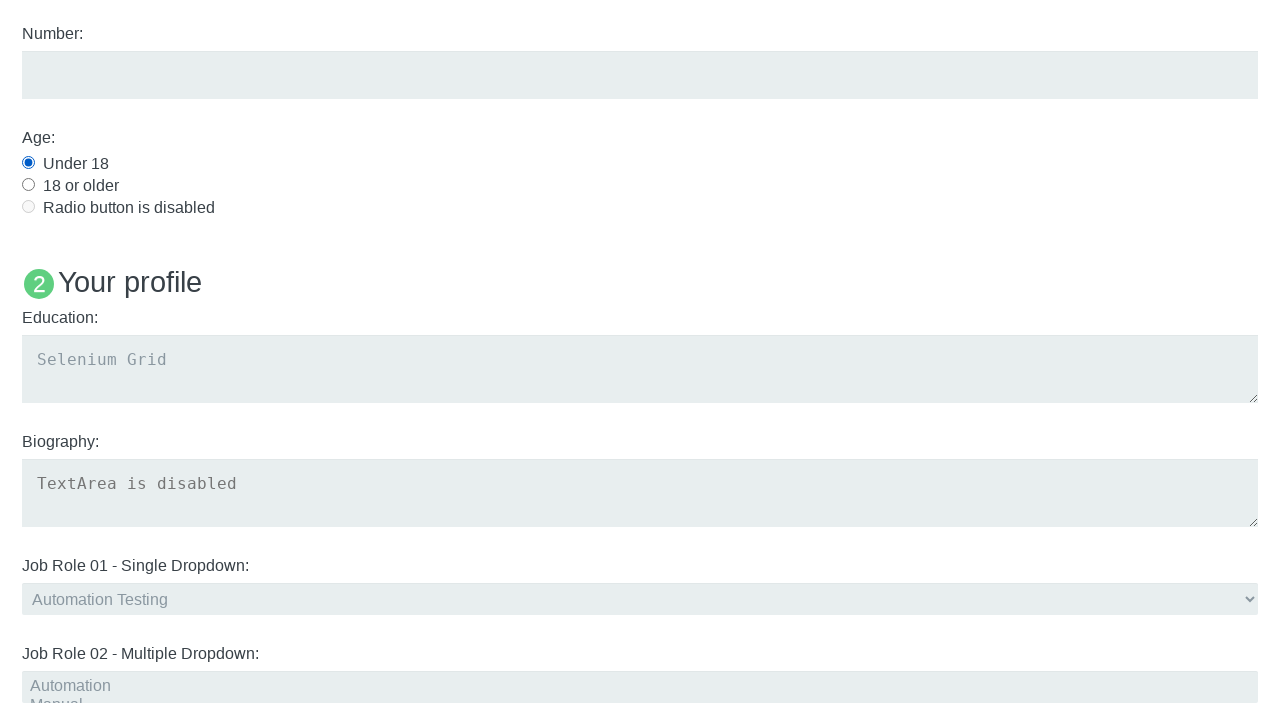